Tests radio button functionality by clicking the "Impressive" option and verifying the selection is displayed.

Starting URL: https://demoqa.com/radio-button

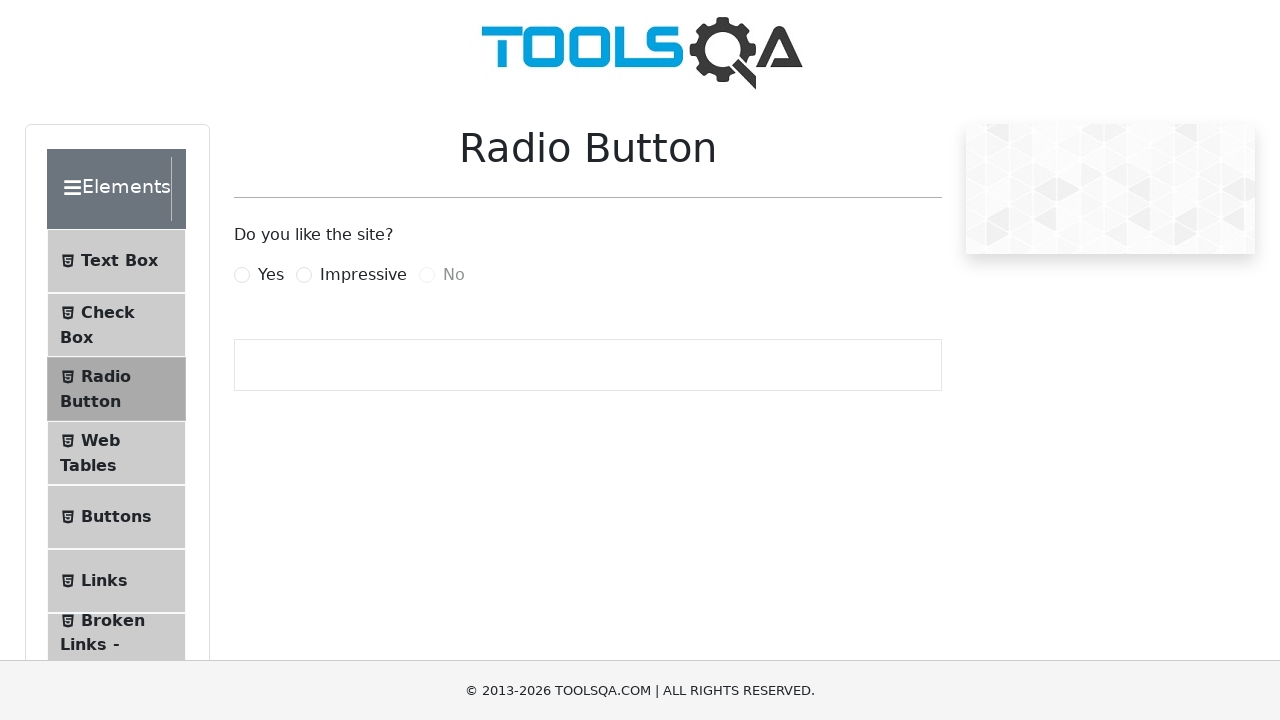

Clicked the 'Impressive' radio button at (363, 275) on xpath=//label[text()='Impressive']
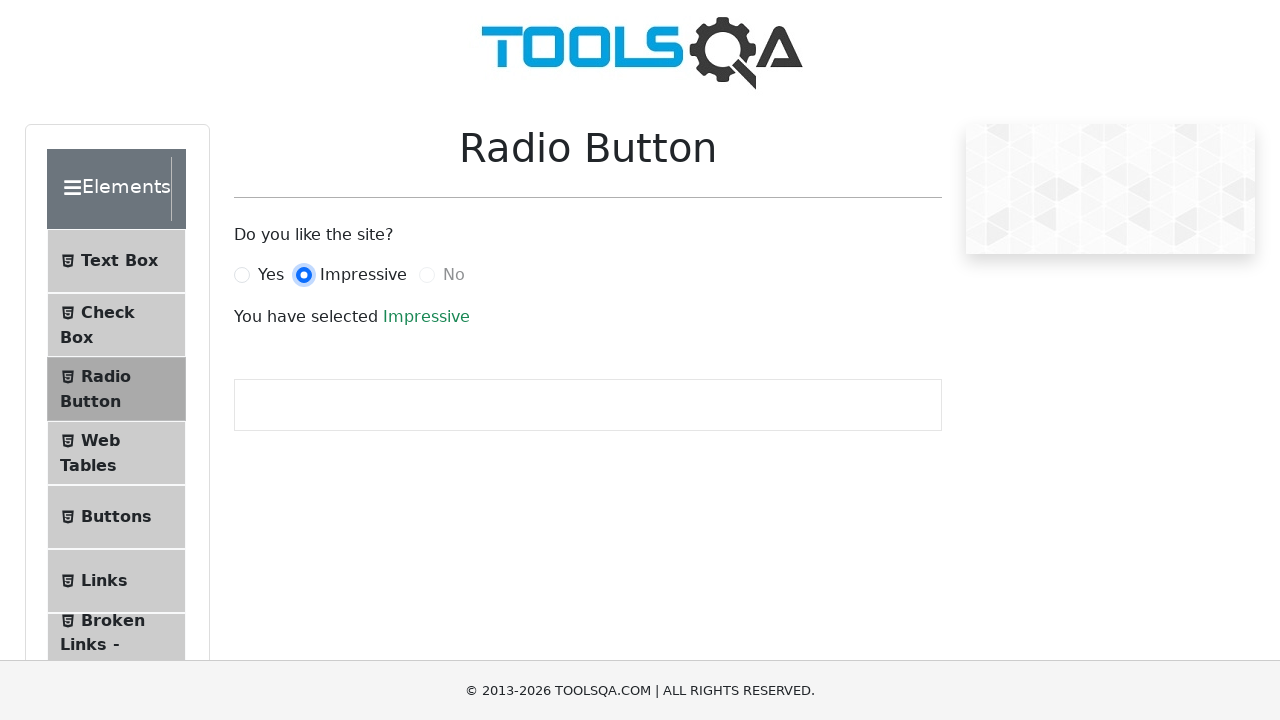

Verified that the selection result text appeared
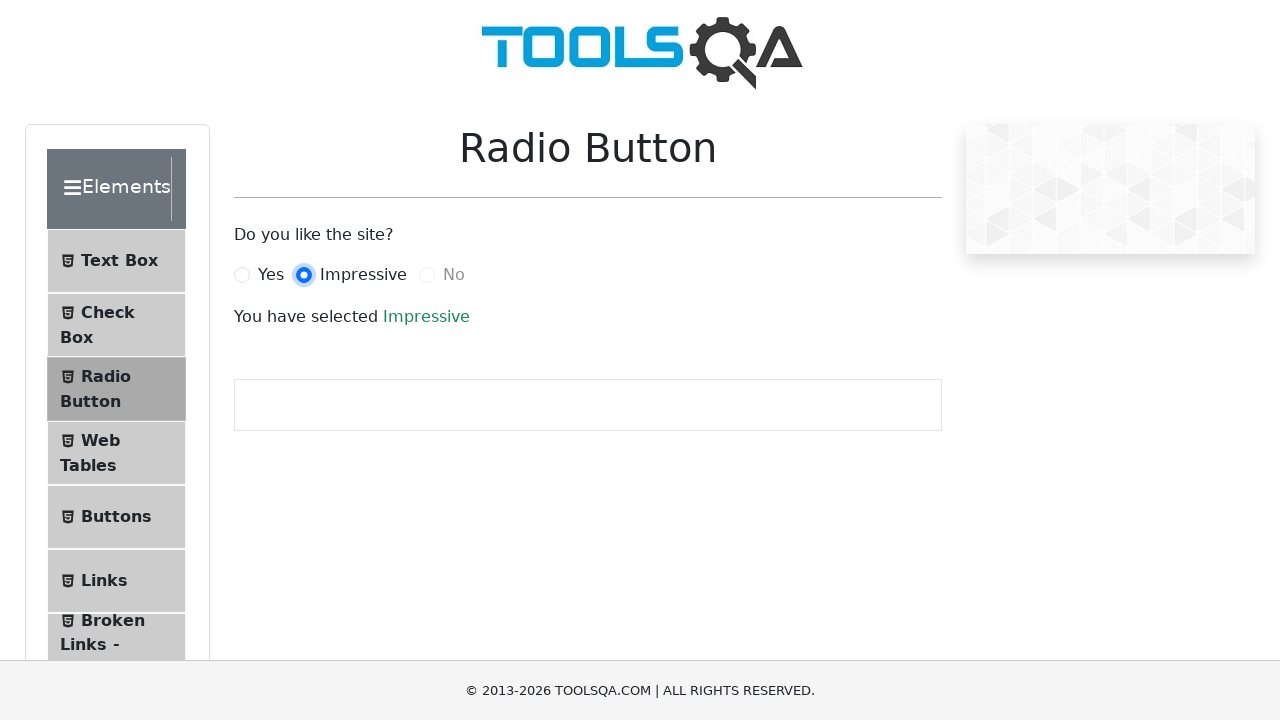

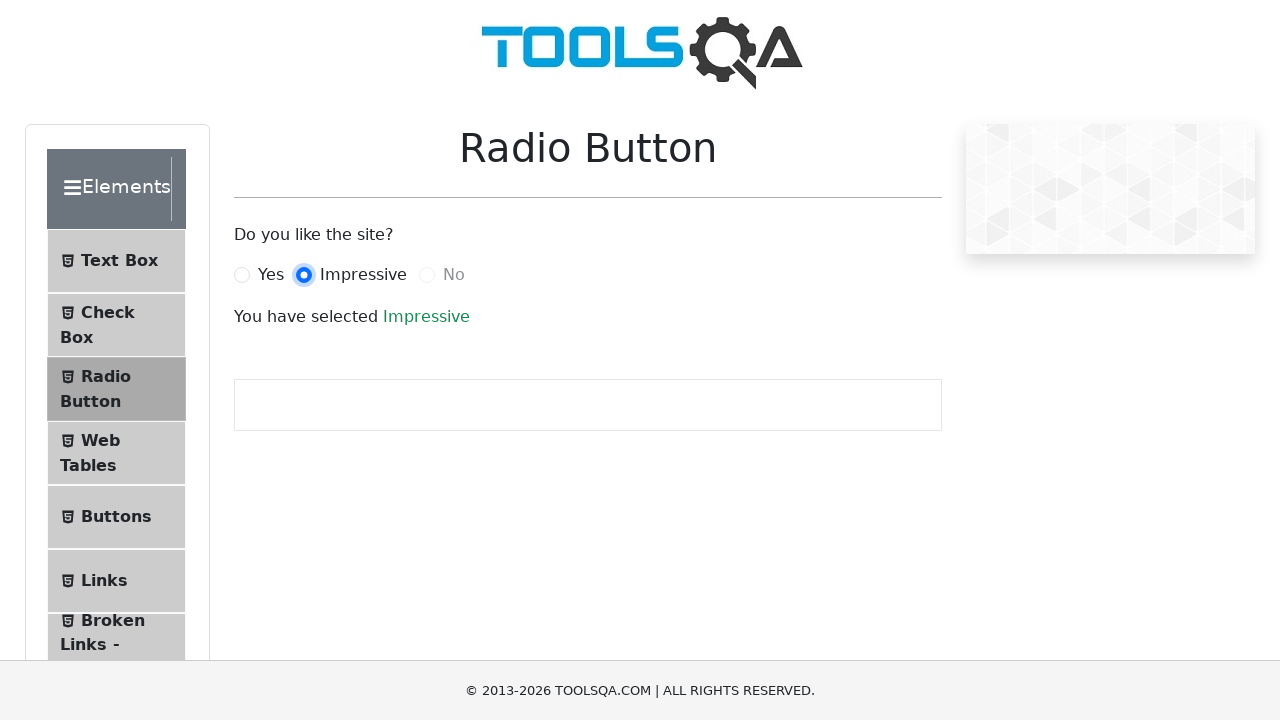